Tests clicking the warning styled button on the buttons demo page

Starting URL: https://formy-project.herokuapp.com/buttons

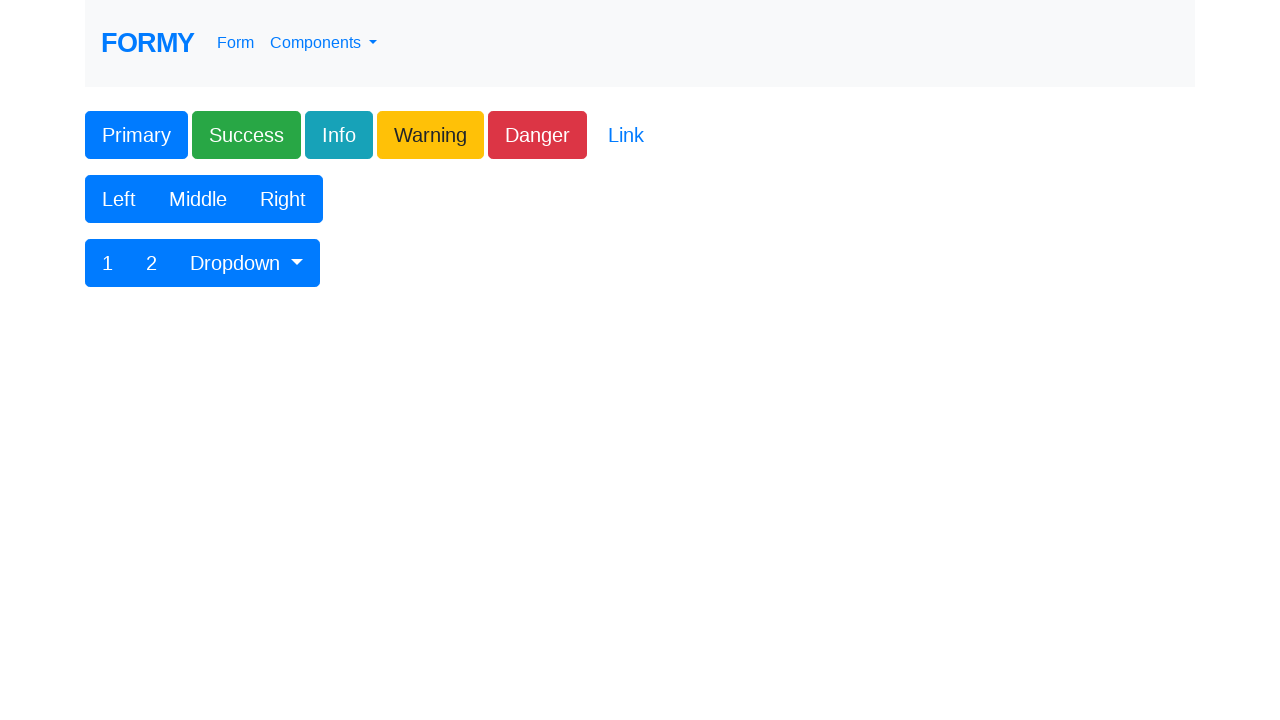

Clicked the warning styled button at (430, 135) on xpath=//*[@class='btn btn-lg btn-warning']
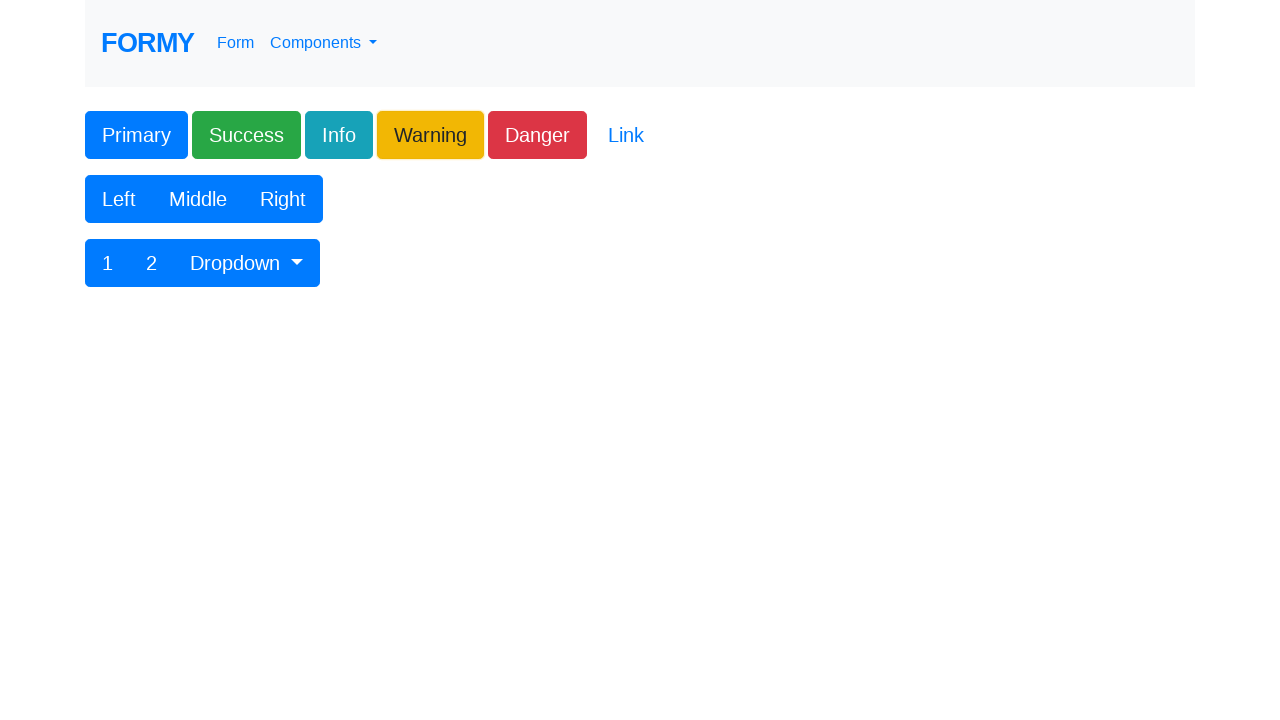

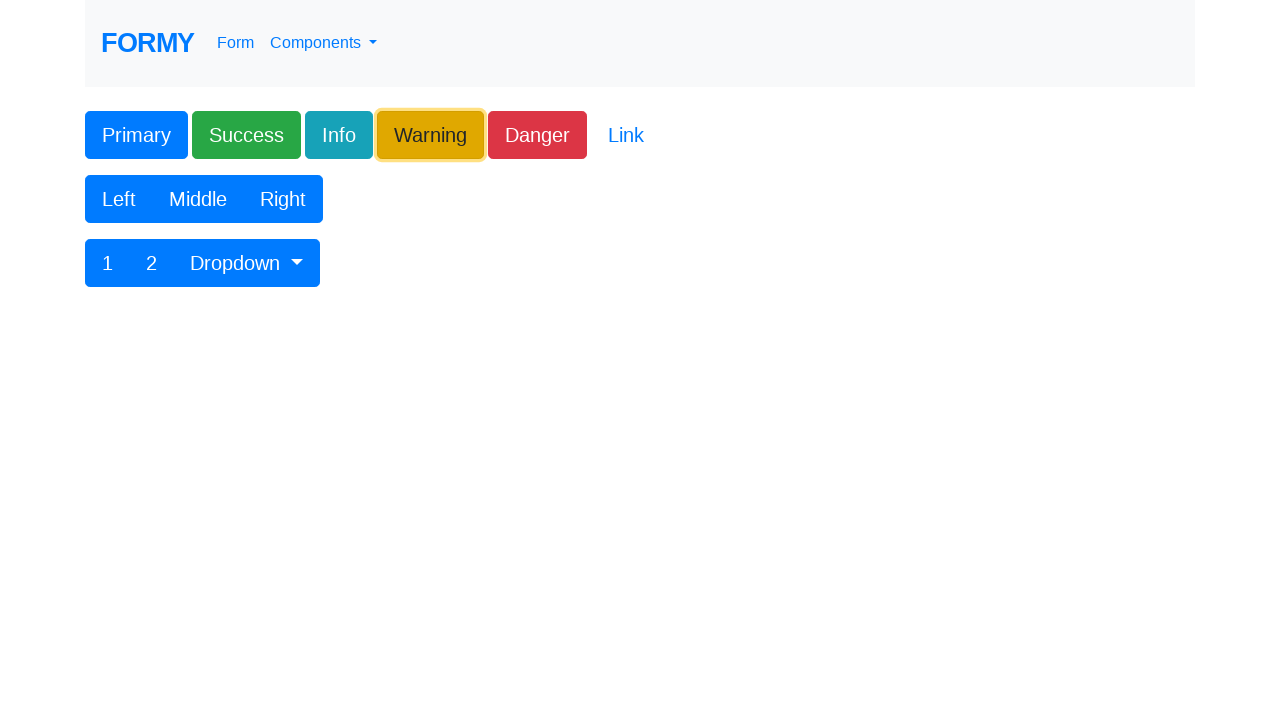